Tests dropdown menu interaction by clicking a dropdown toggle and waiting for sub-menu items to appear under the School section.

Starting URL: http://gurukultech.com/web/

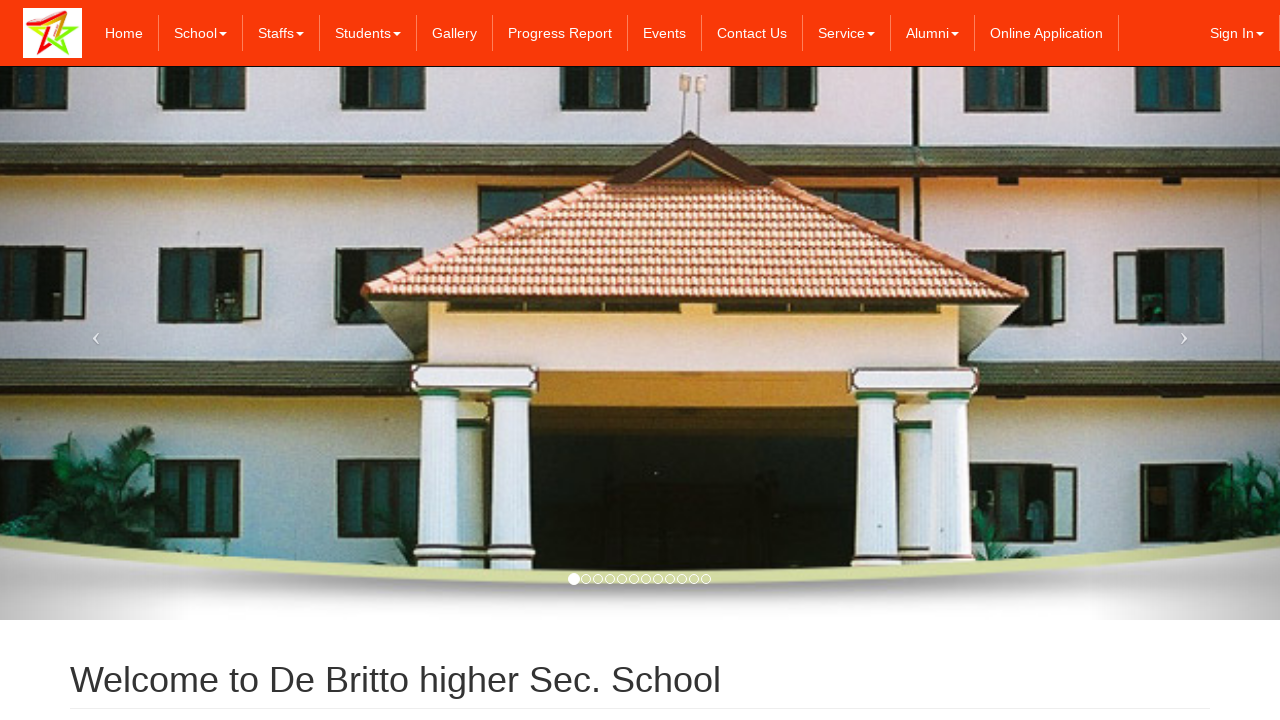

Clicked dropdown toggle to expand menu at (201, 33) on .dropdown-toggle
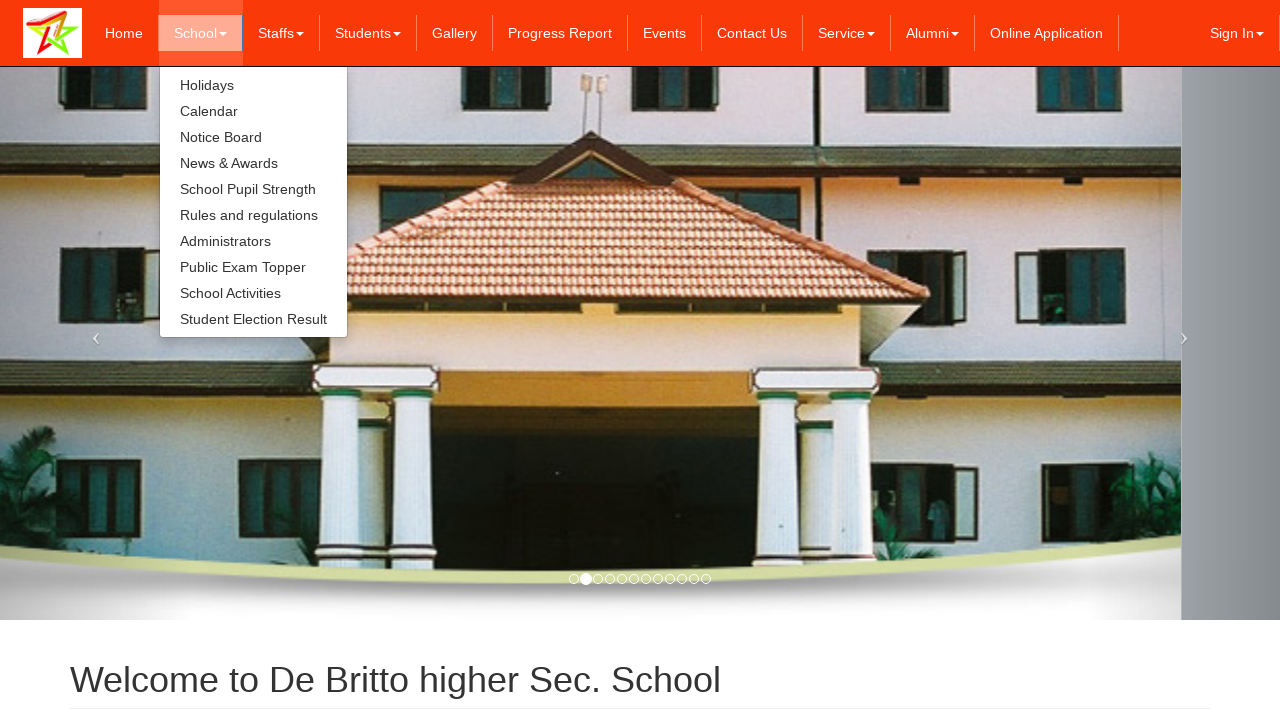

Waited for School sub-menu items to appear
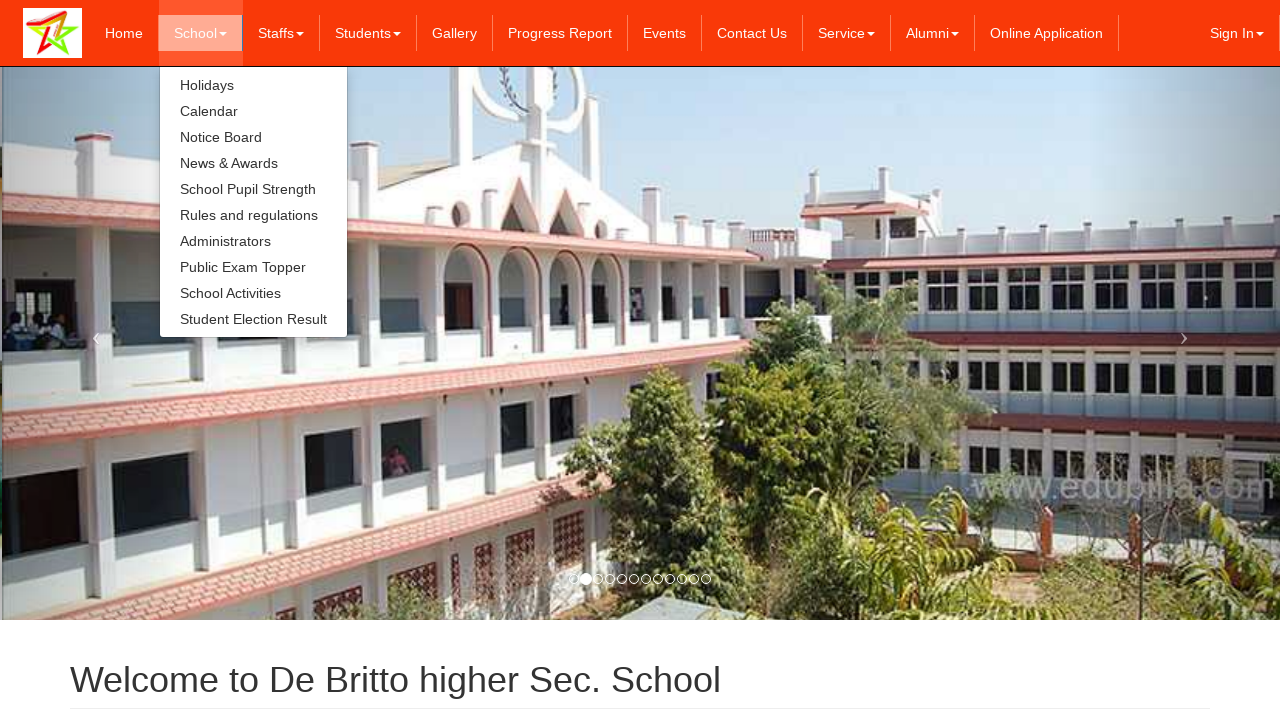

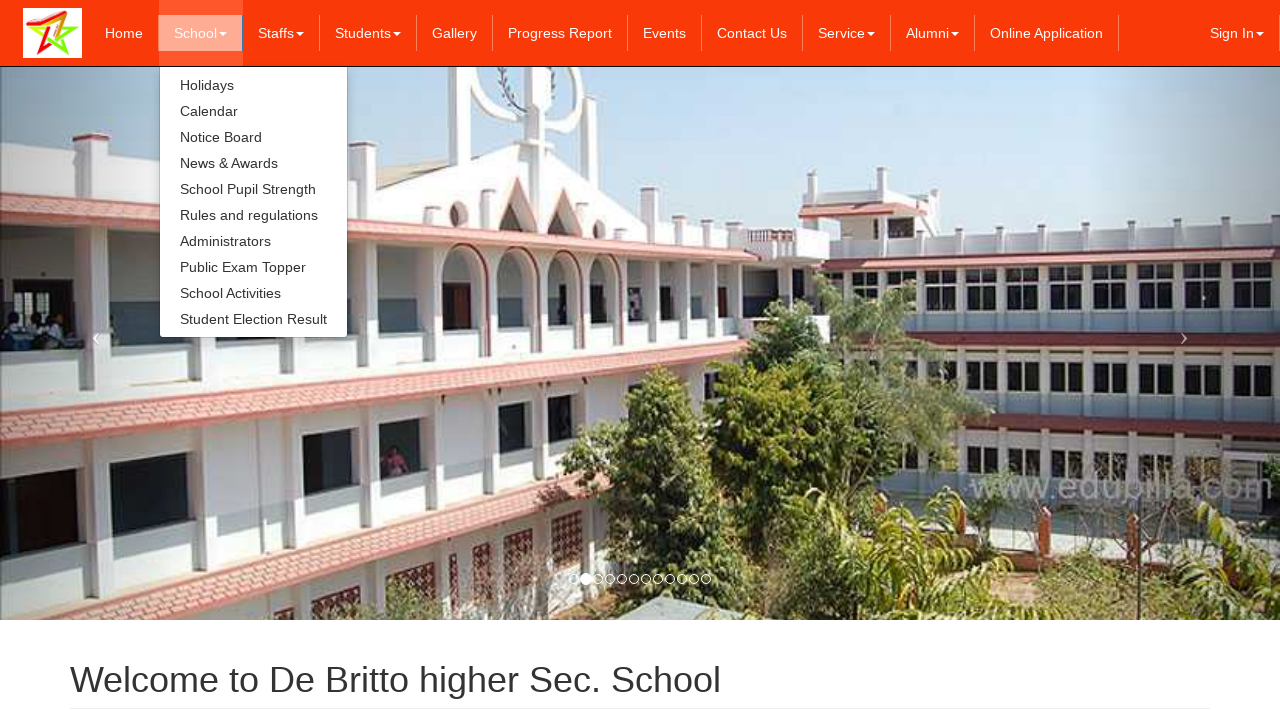